Tests checkbox functionality by clicking BMW and Benz checkboxes, verifying their selected states, and toggling the BMW checkbox off while keeping Benz selected.

Starting URL: https://www.letskodeit.com/practice

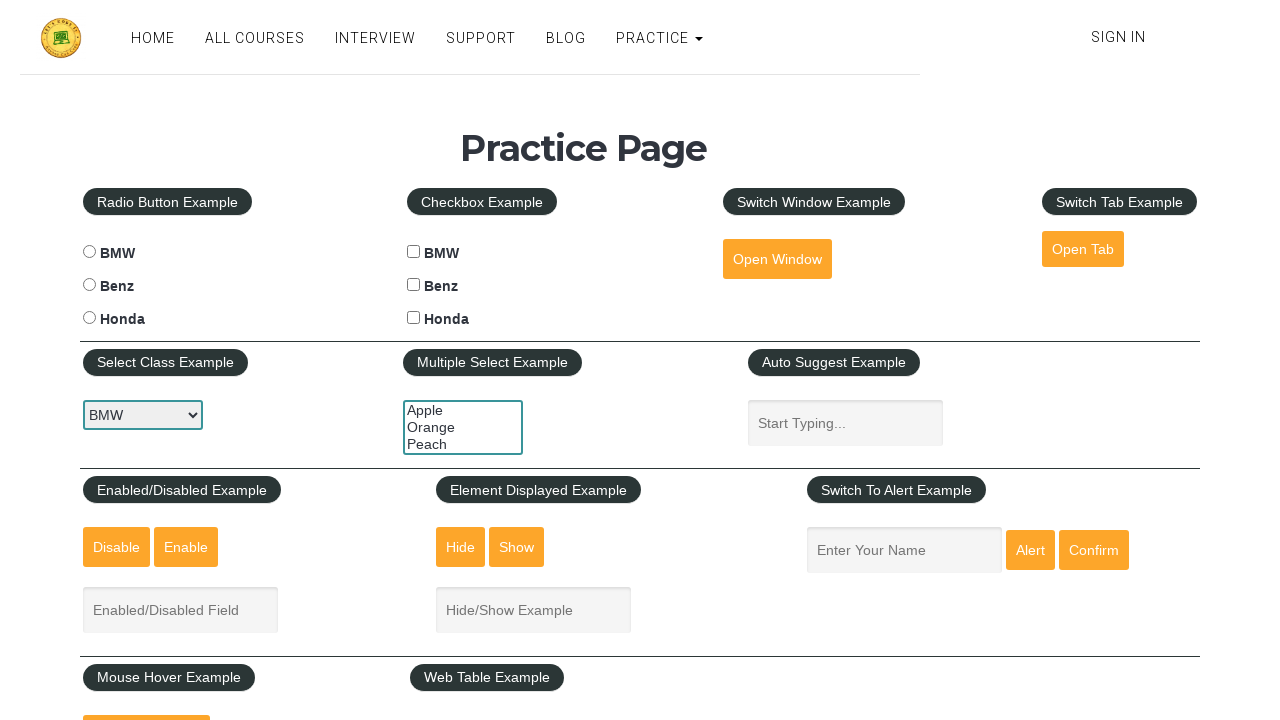

Clicked BMW checkbox at (414, 252) on input#bmwcheck
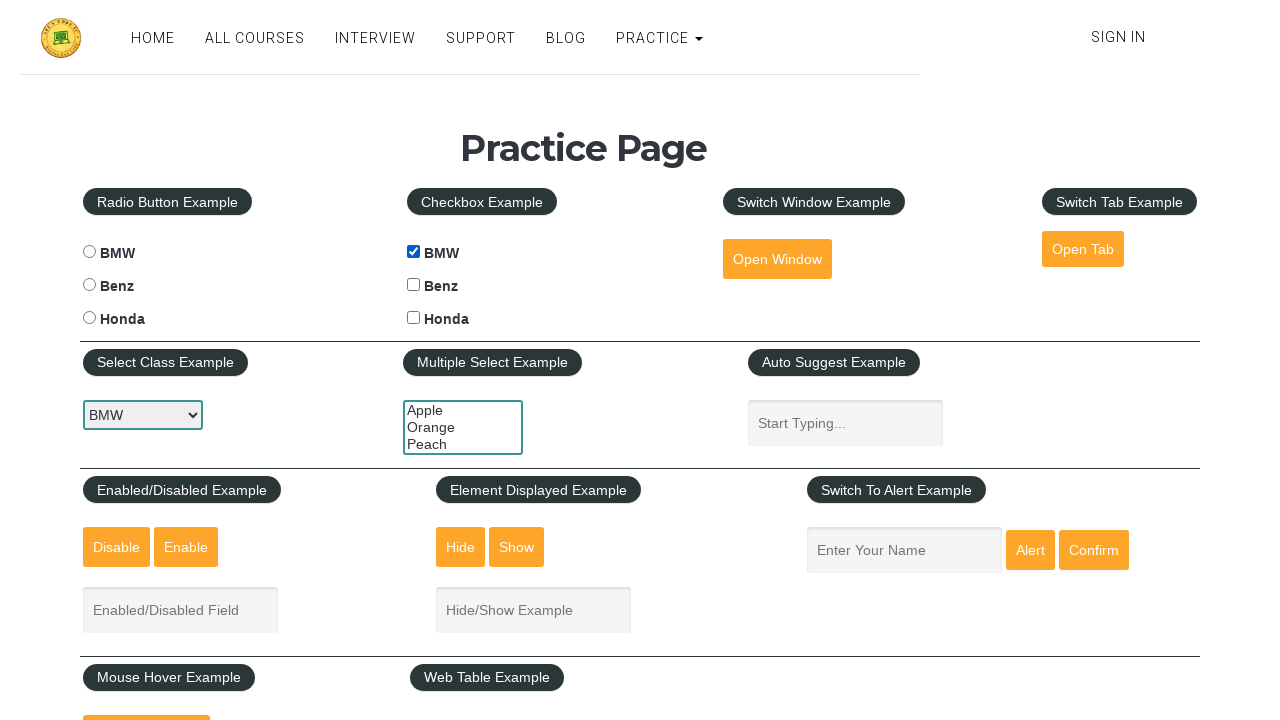

Verified BMW checkbox is selected
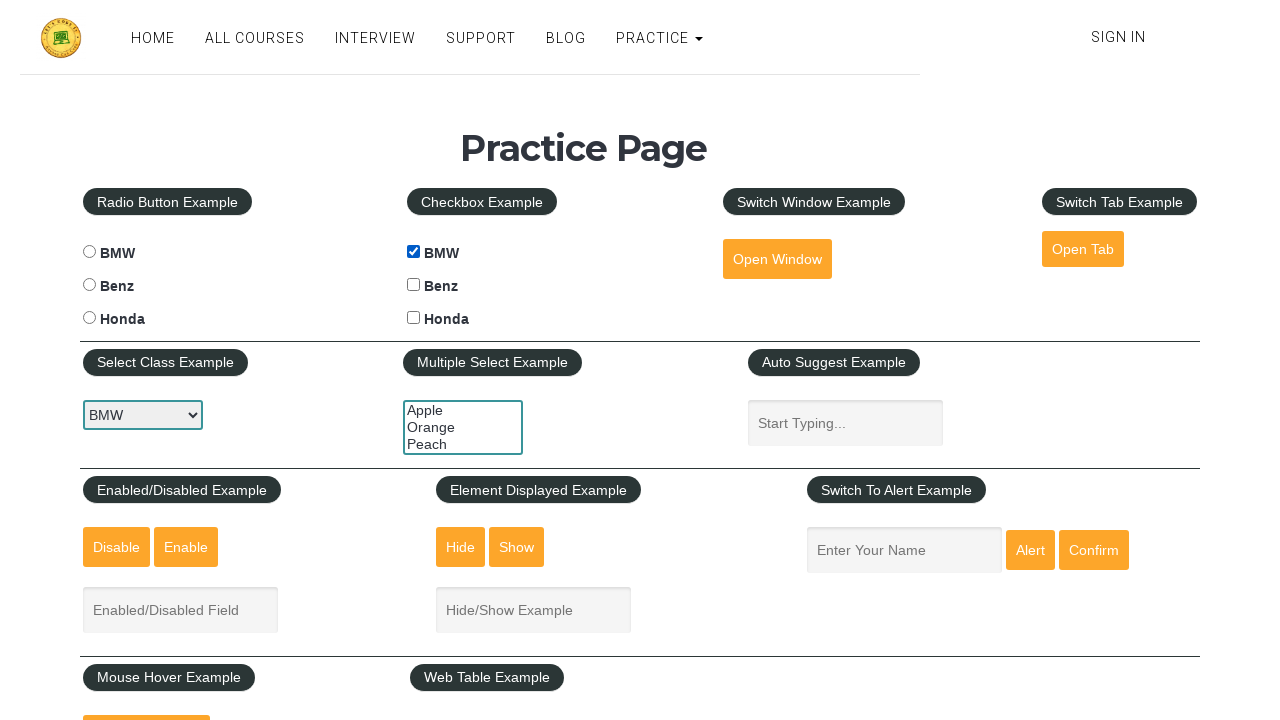

Clicked Benz checkbox at (414, 285) on input#benzcheck
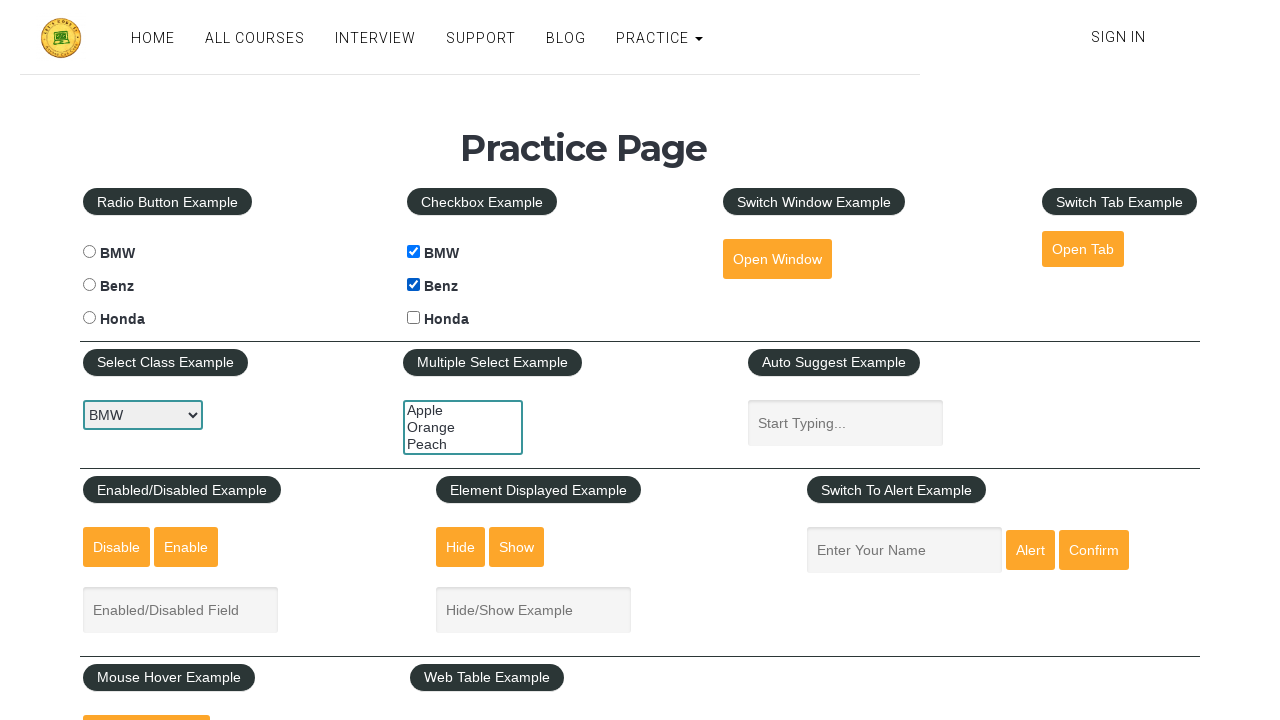

Verified BMW checkbox is still selected
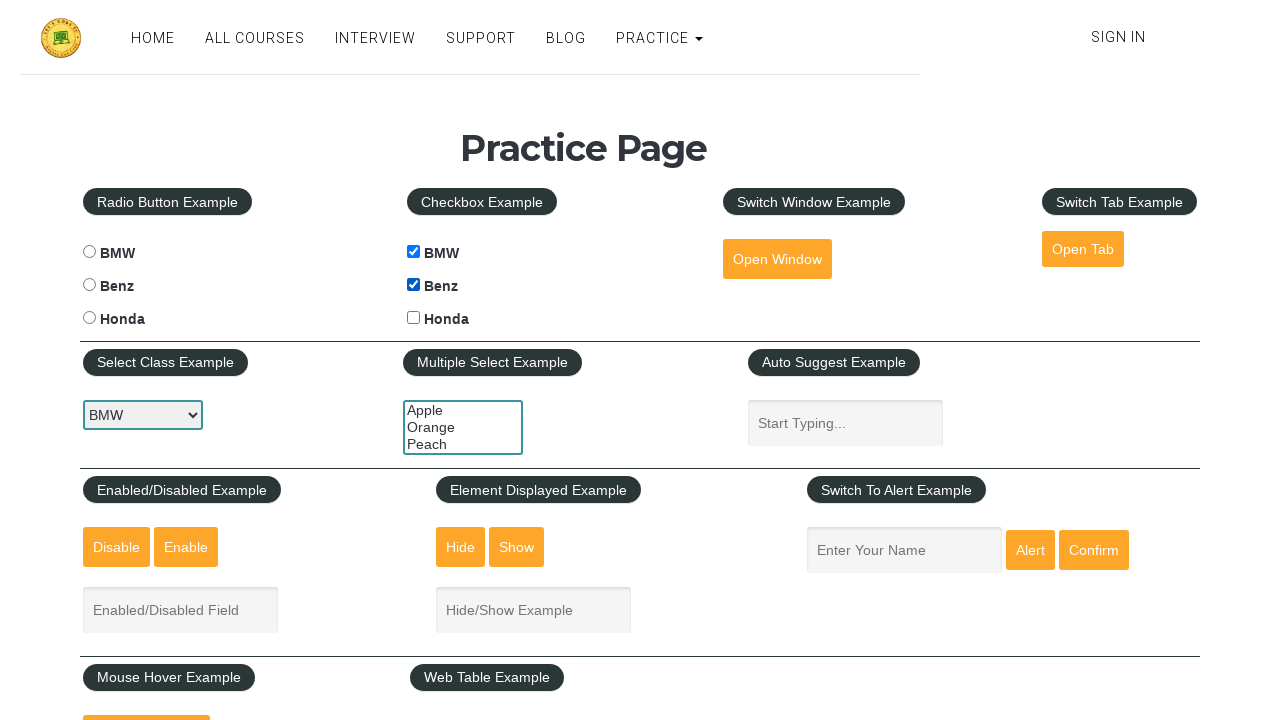

Verified Benz checkbox is selected
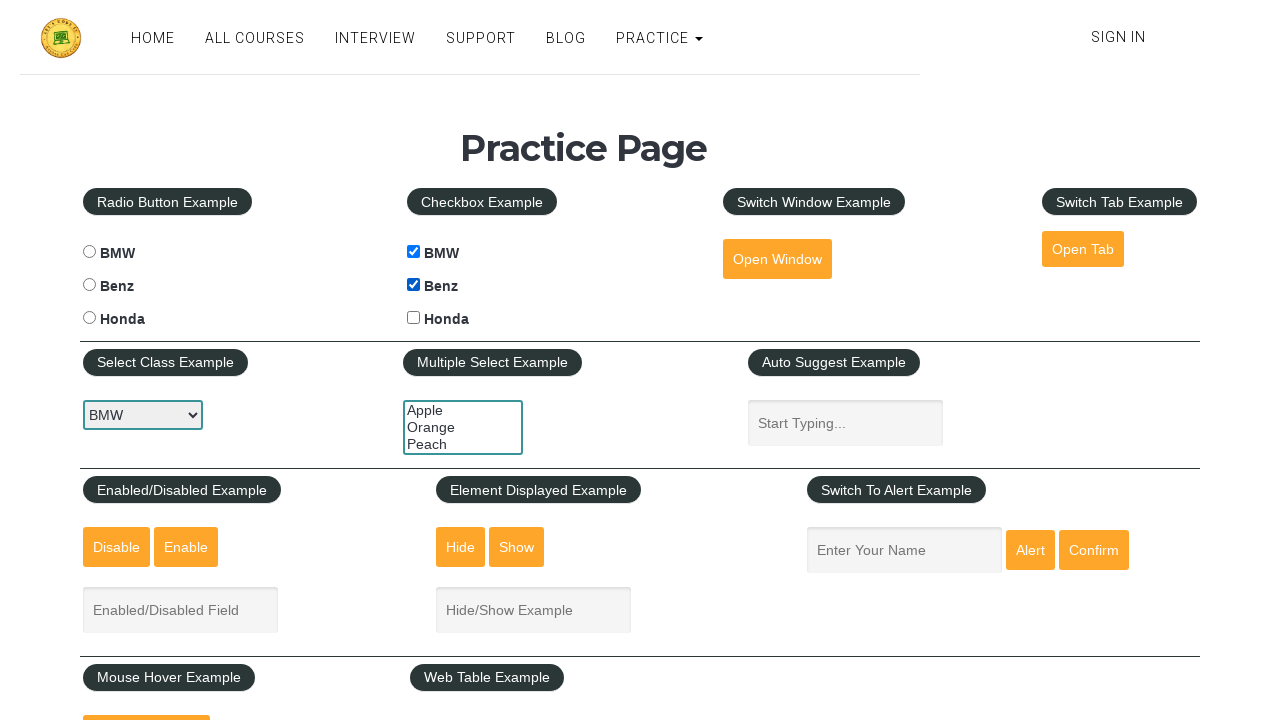

Clicked BMW checkbox to deselect it at (414, 252) on input#bmwcheck
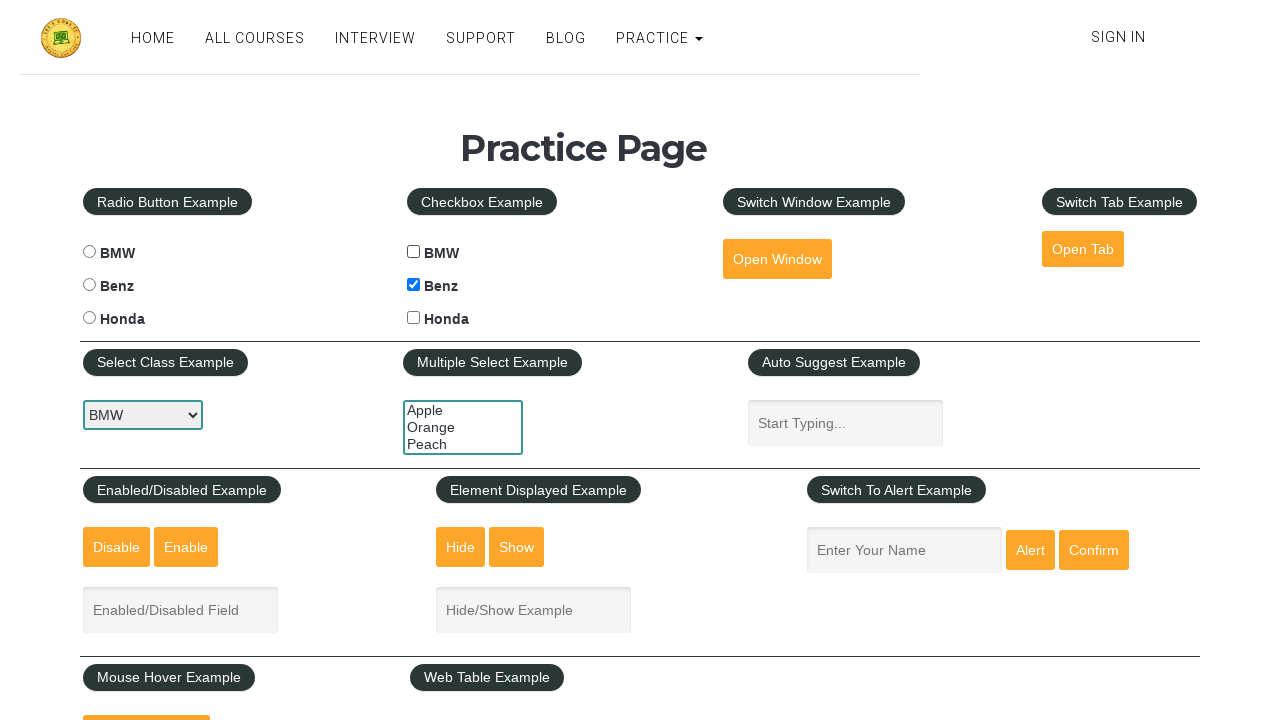

Verified Benz checkbox is still selected
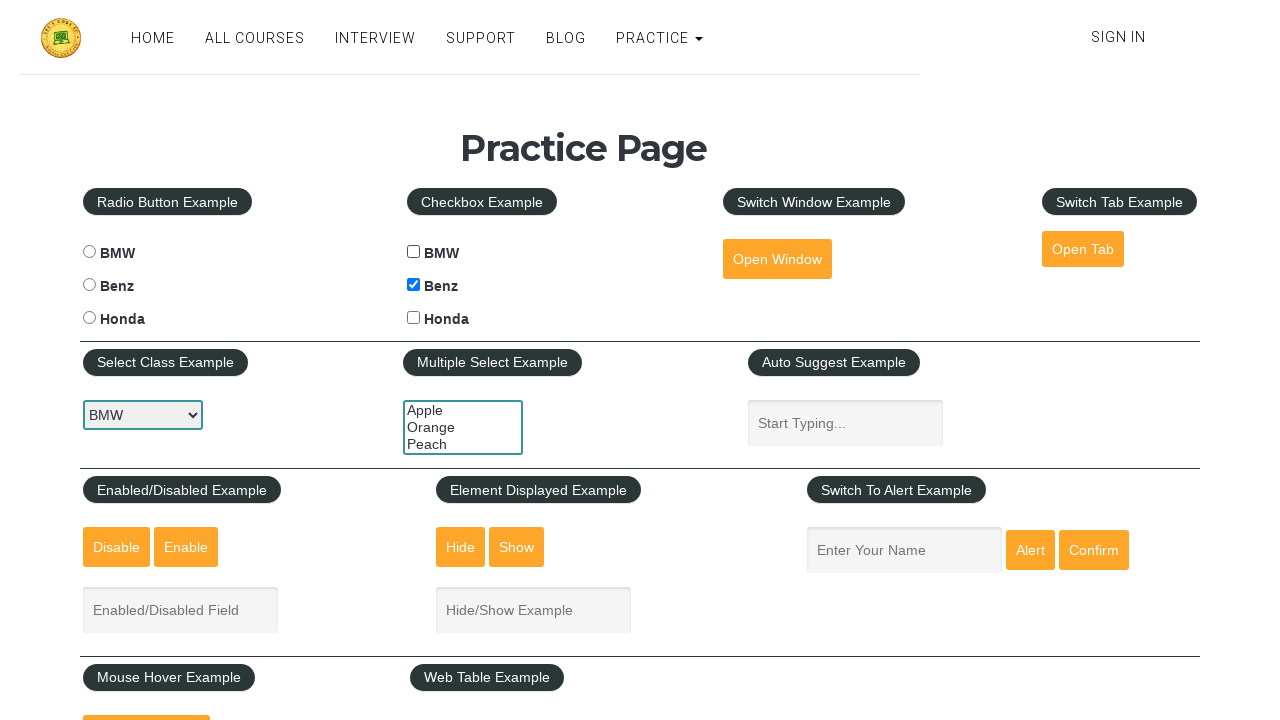

Verified BMW checkbox is deselected
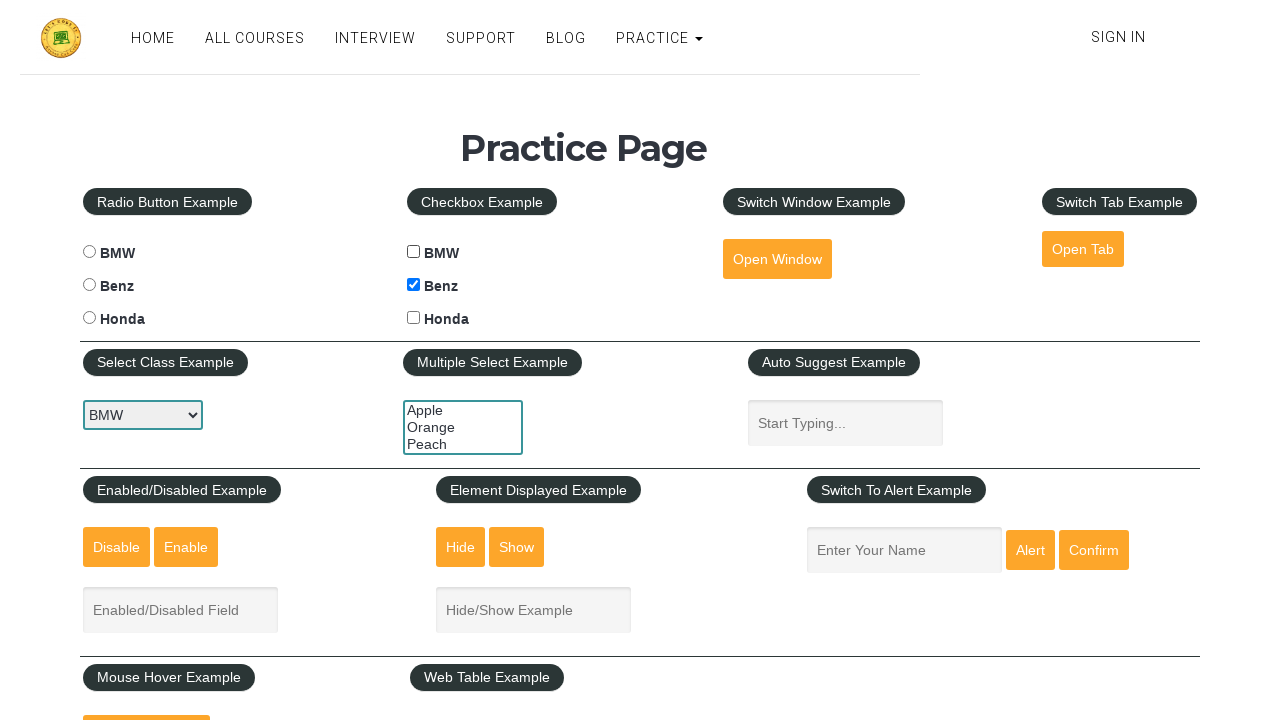

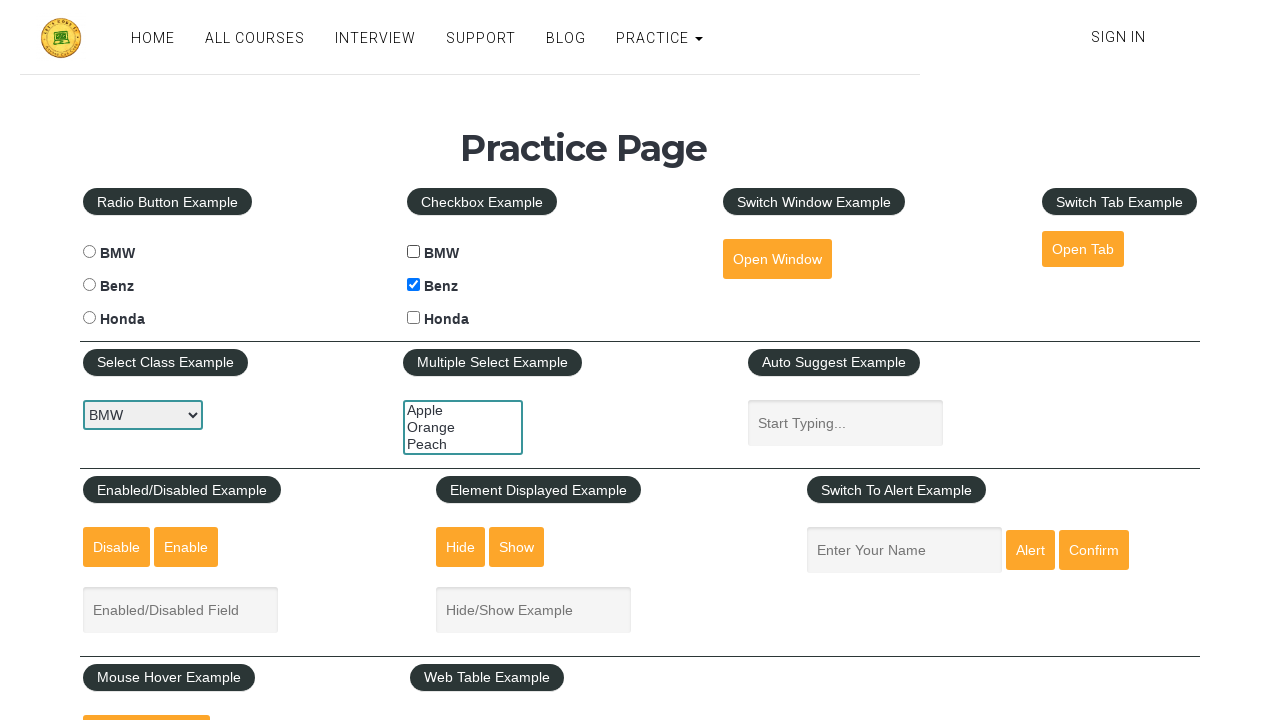